Tests basic alert functionality by clicking a button and accepting the alert dialog

Starting URL: https://demoqa.com/alerts

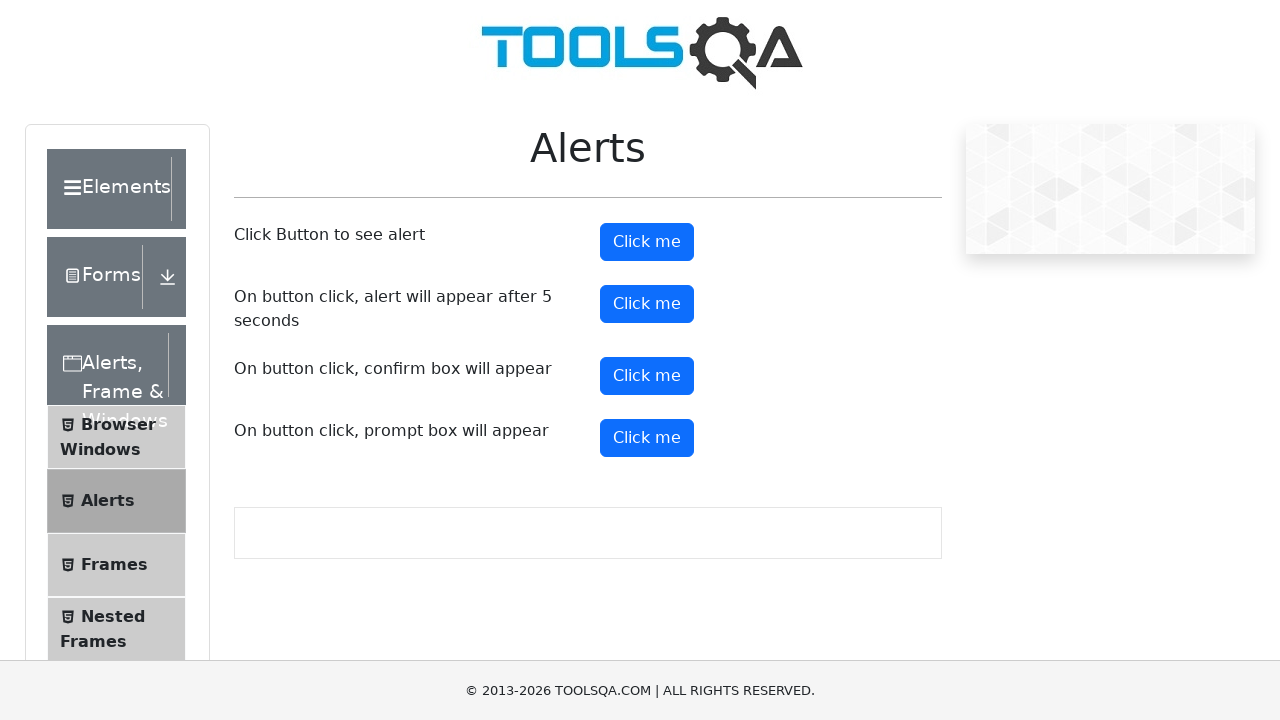

Set up dialog handler to accept alerts
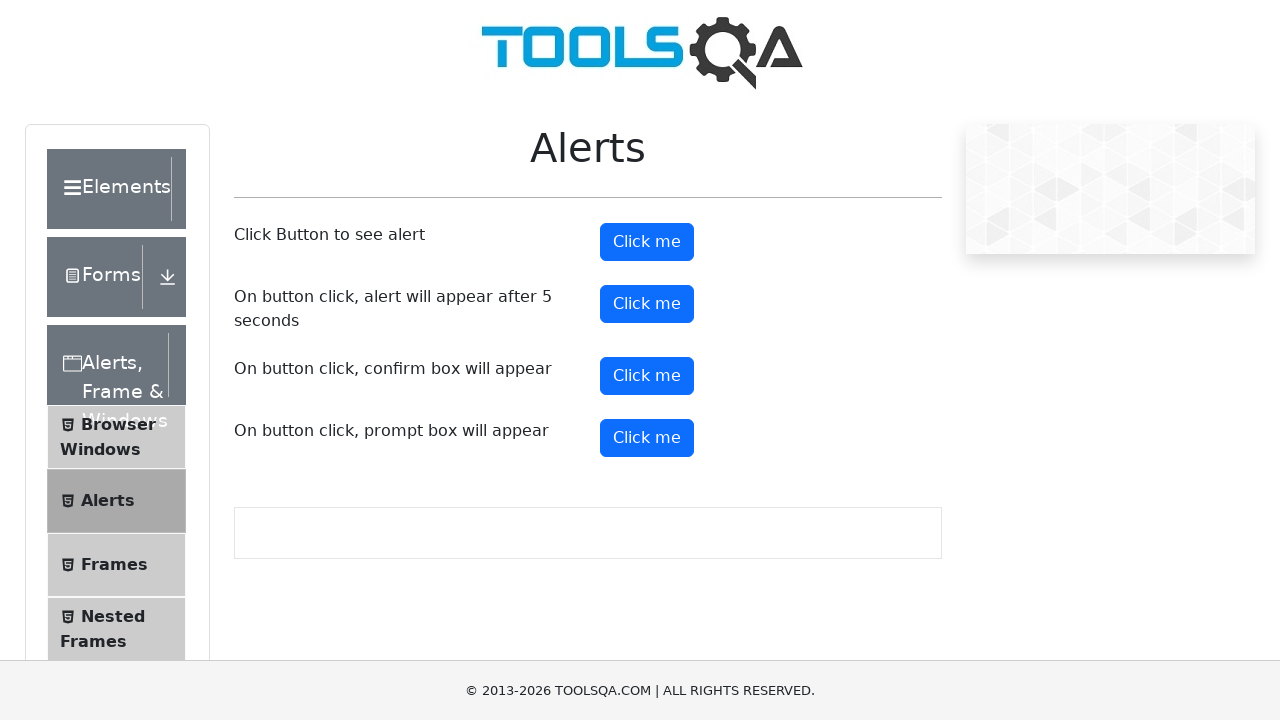

Clicked alert button to trigger alert dialog at (647, 242) on #alertButton
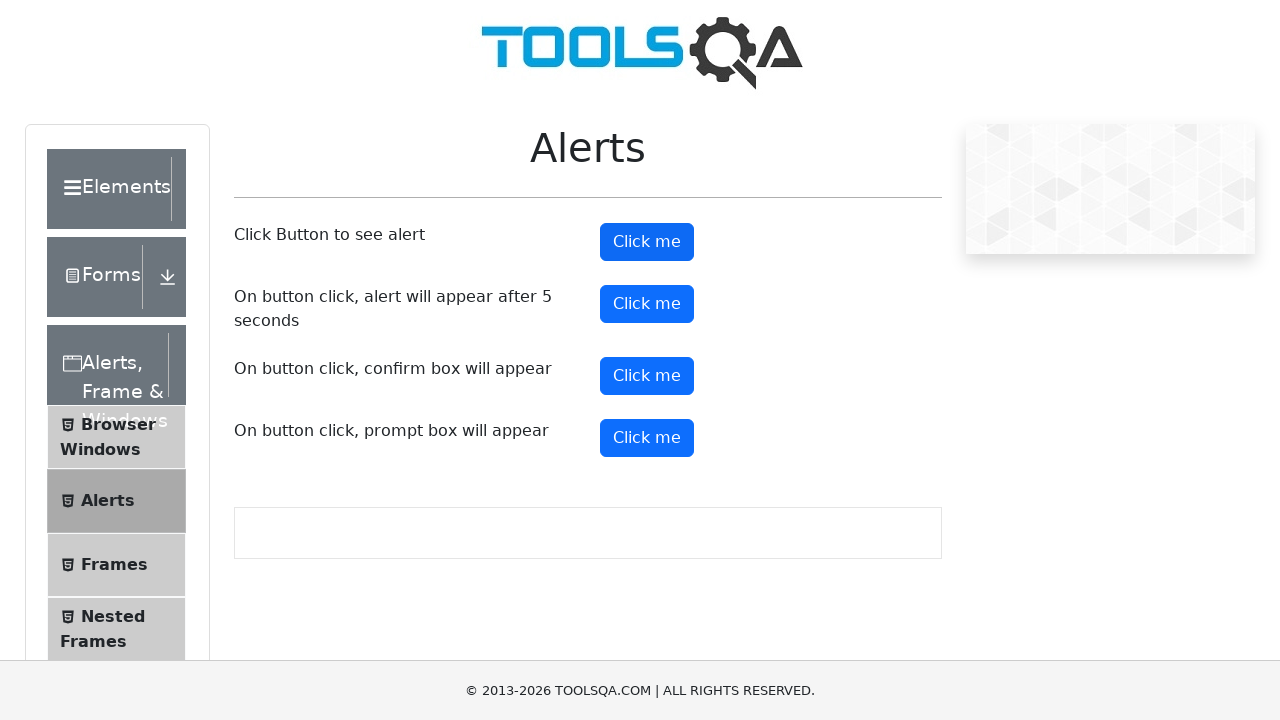

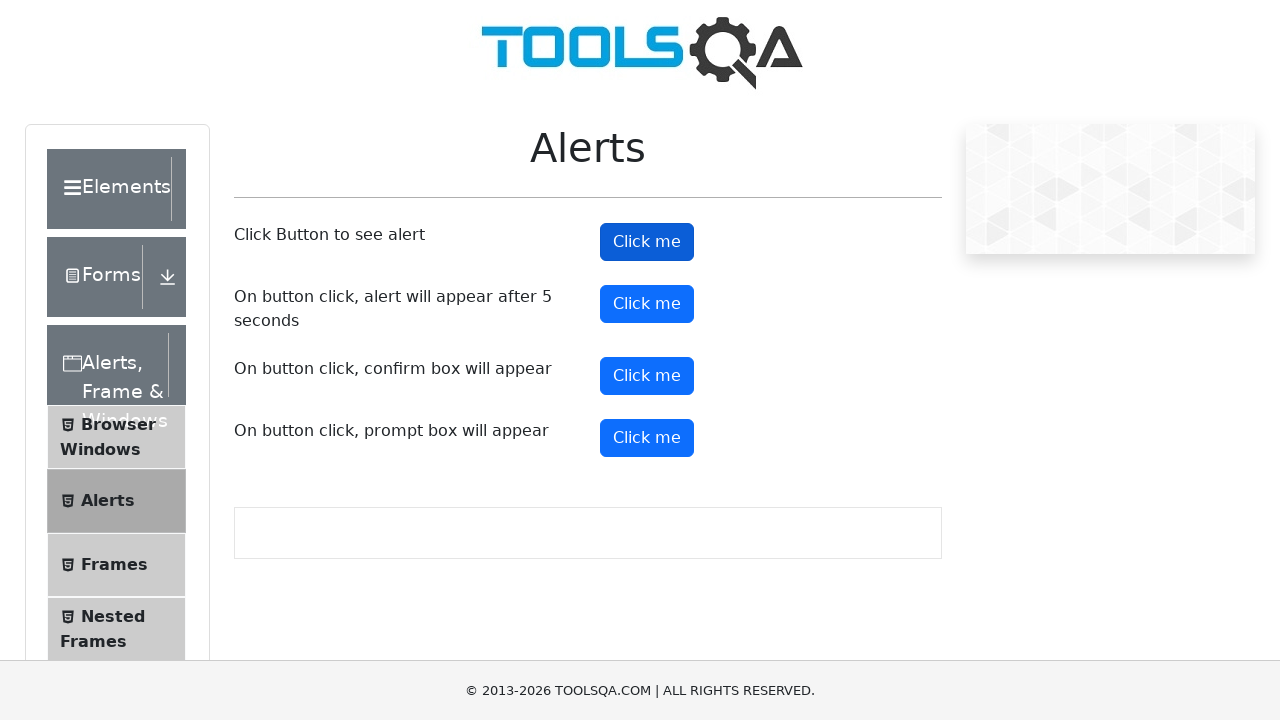